Navigates to the login page, clicks login with empty credentials, then clicks the X to dismiss the error and verifies it disappears

Starting URL: https://the-internet.herokuapp.com/

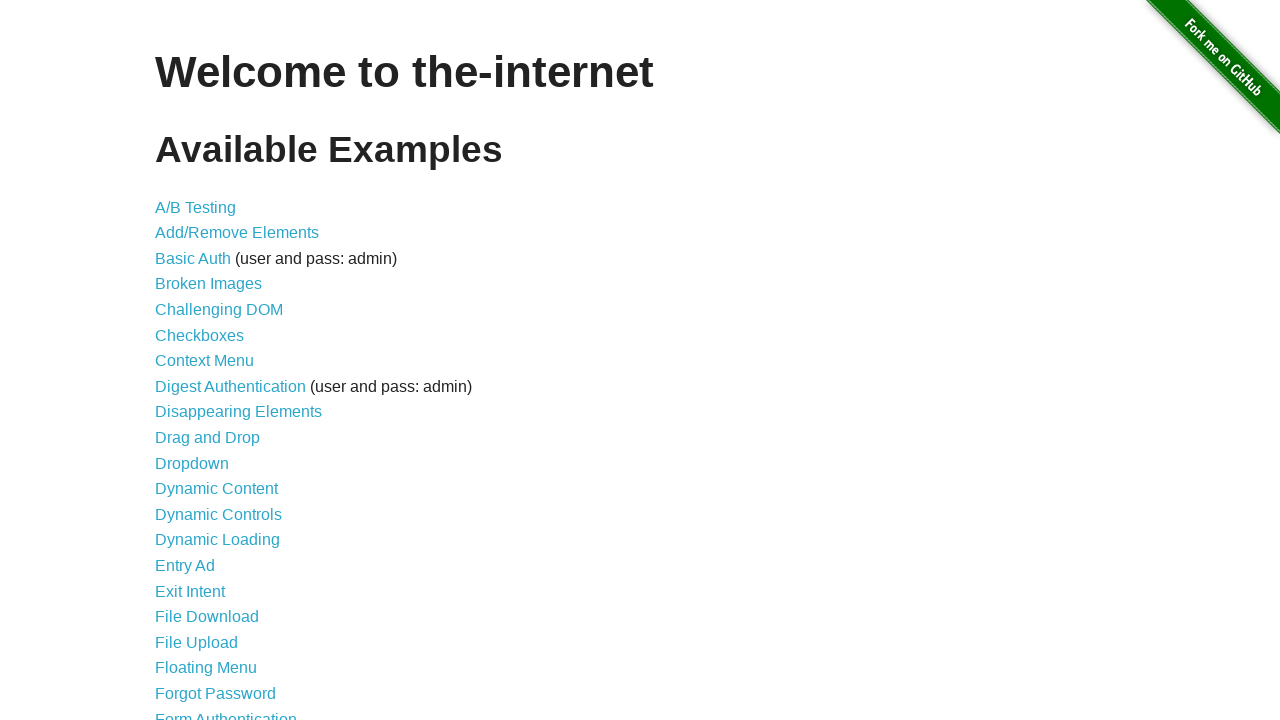

Clicked on Form Authentication link at (226, 712) on xpath=//*[@id="content"]/ul/li[21]/a
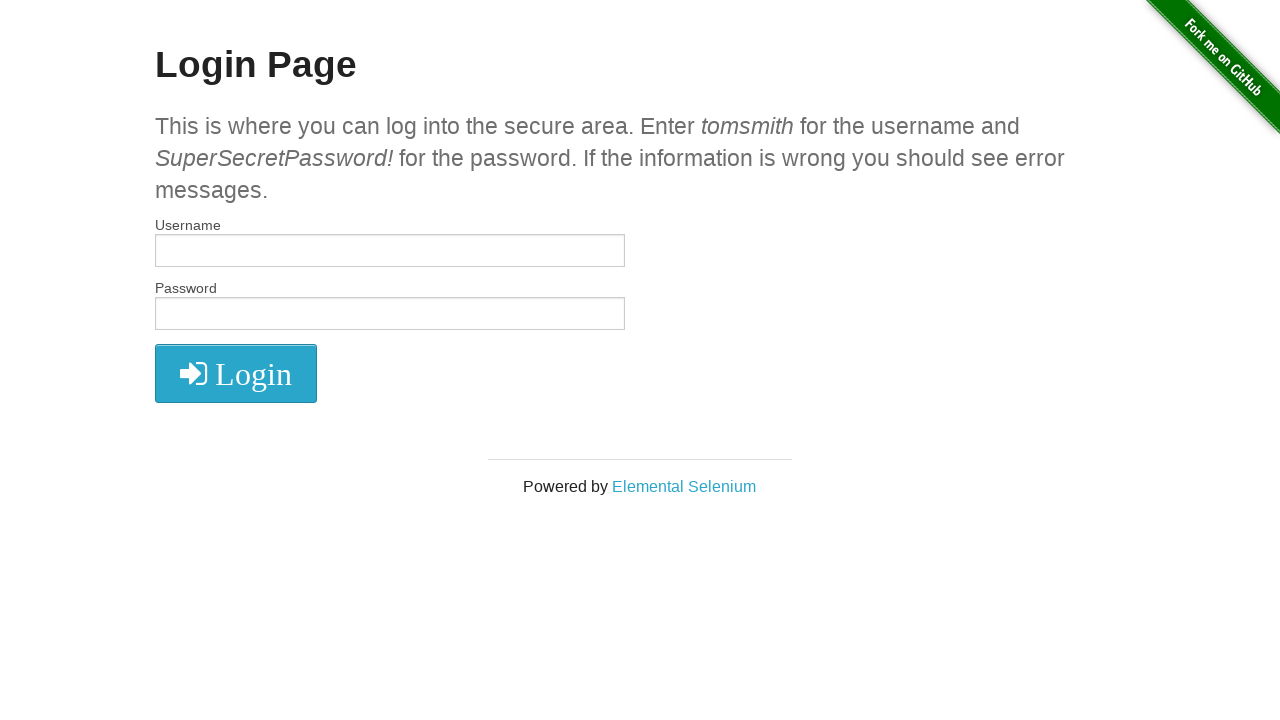

Clicked login button without entering credentials at (236, 374) on xpath=//*[@id="login"]/button/i
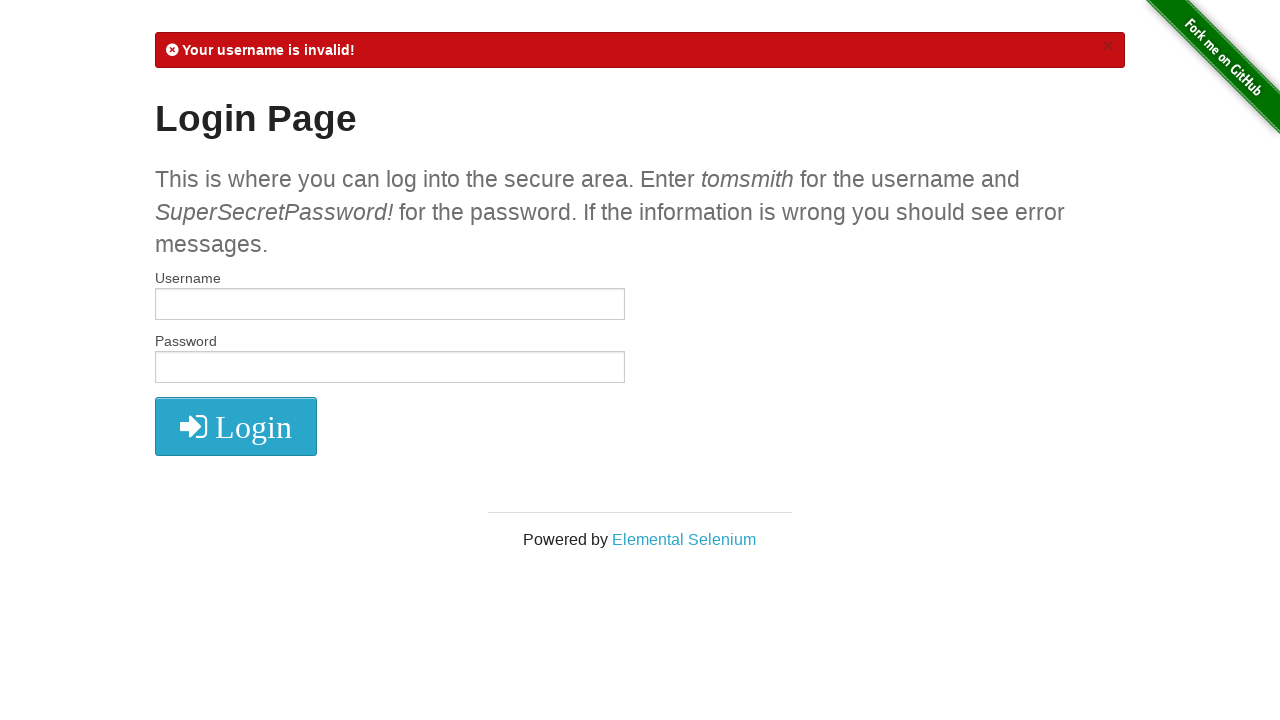

Error message appeared
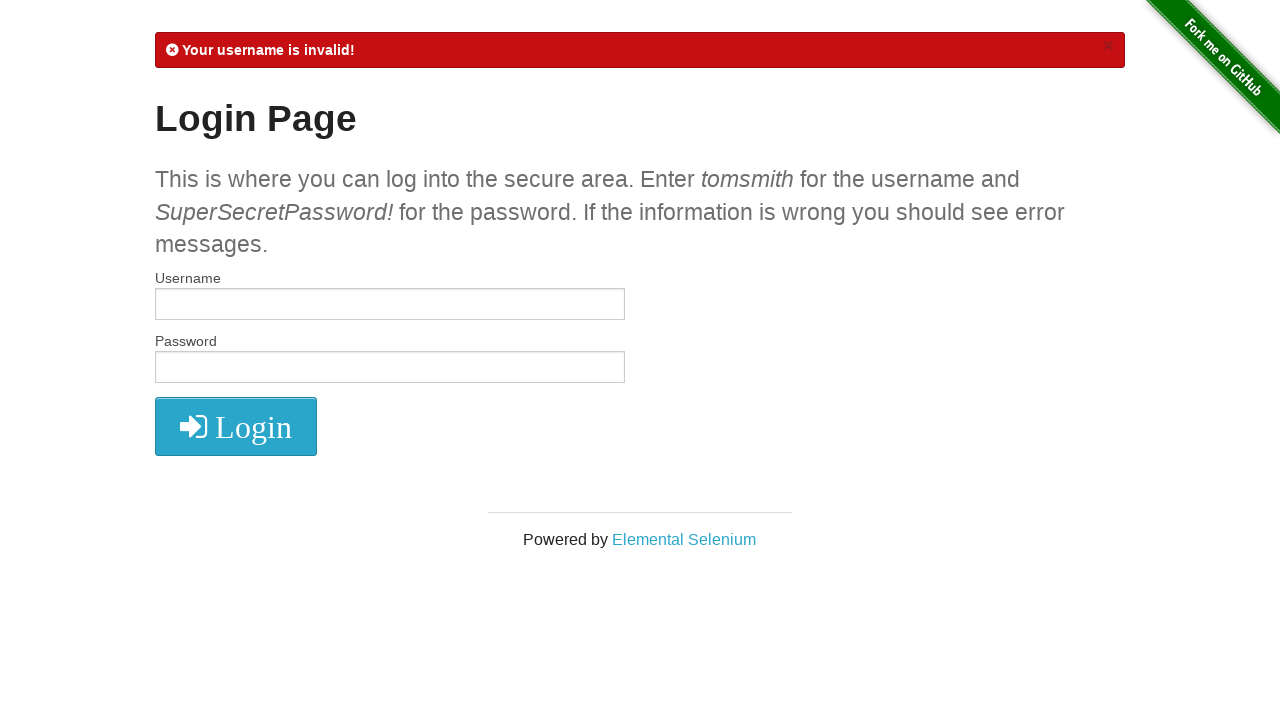

Clicked X button to dismiss error at (1108, 46) on xpath=//*[@id="flash"]/a
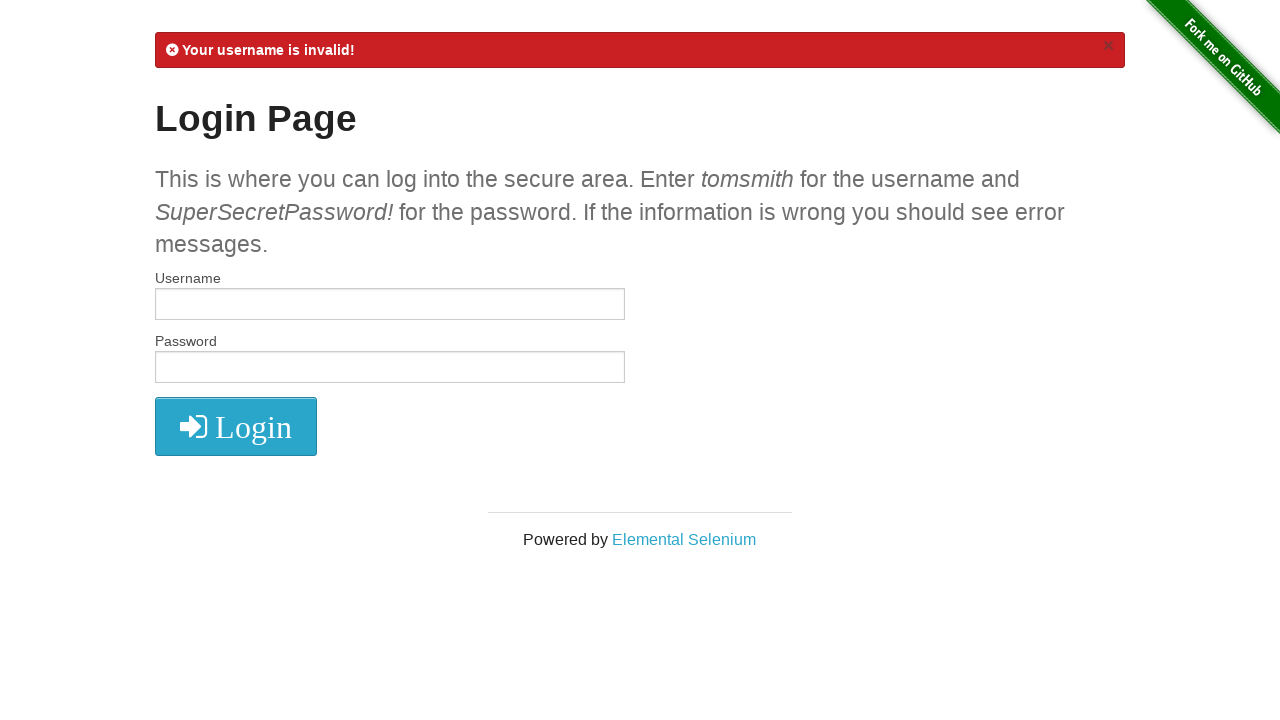

Verified error message has disappeared
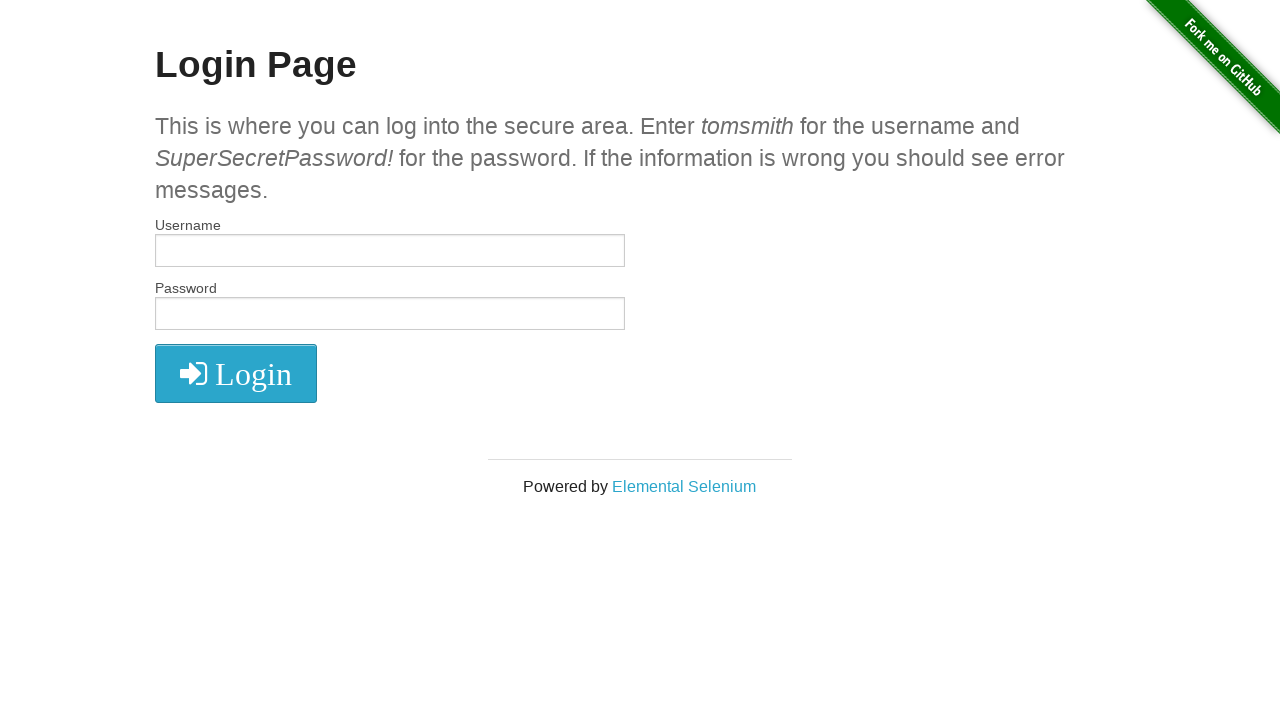

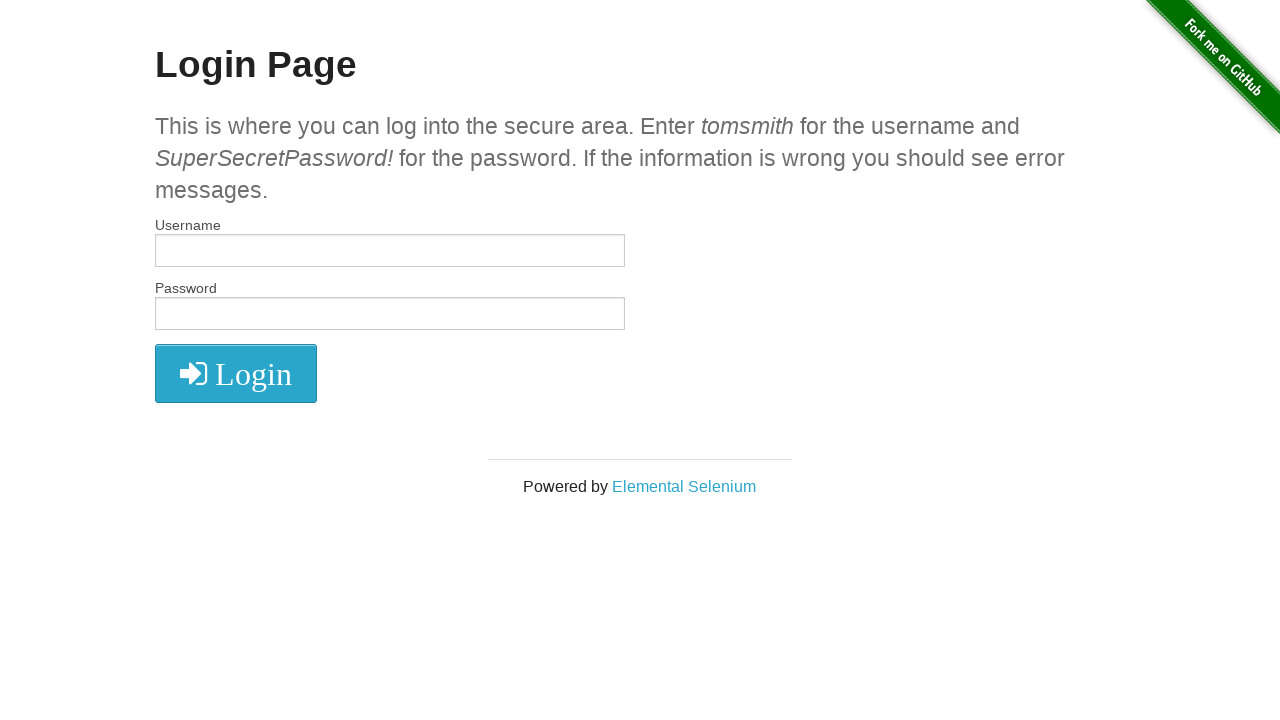